Verifies that the current URL of the Flipkart homepage matches the expected URL

Starting URL: https://www.flipkart.com/

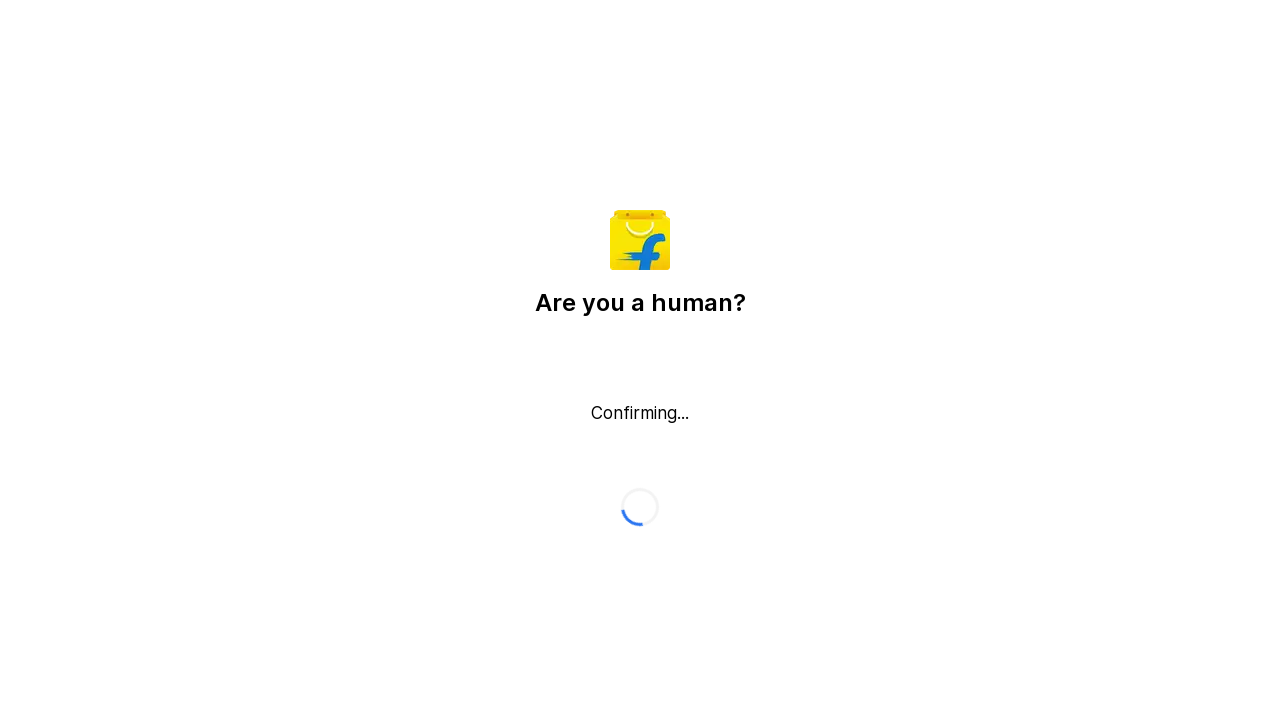

Retrieved current URL from Flipkart homepage
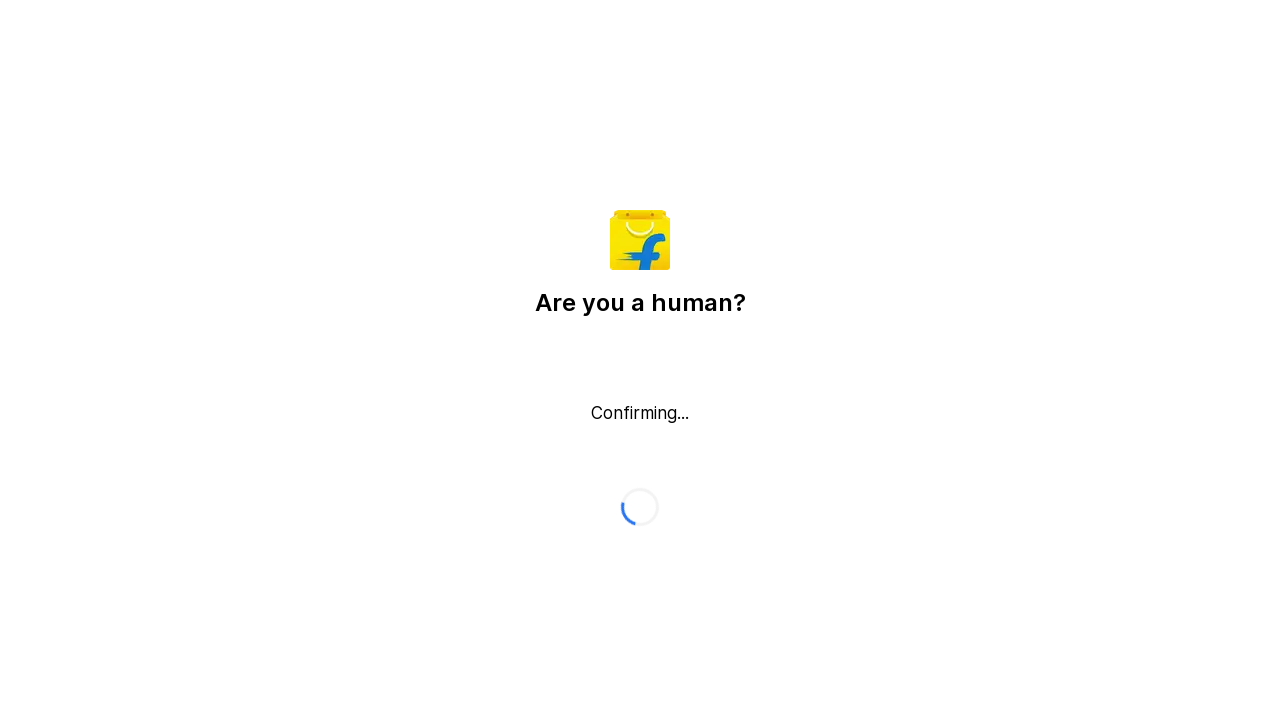

Verified current URL matches expected URL https://www.flipkart.com/
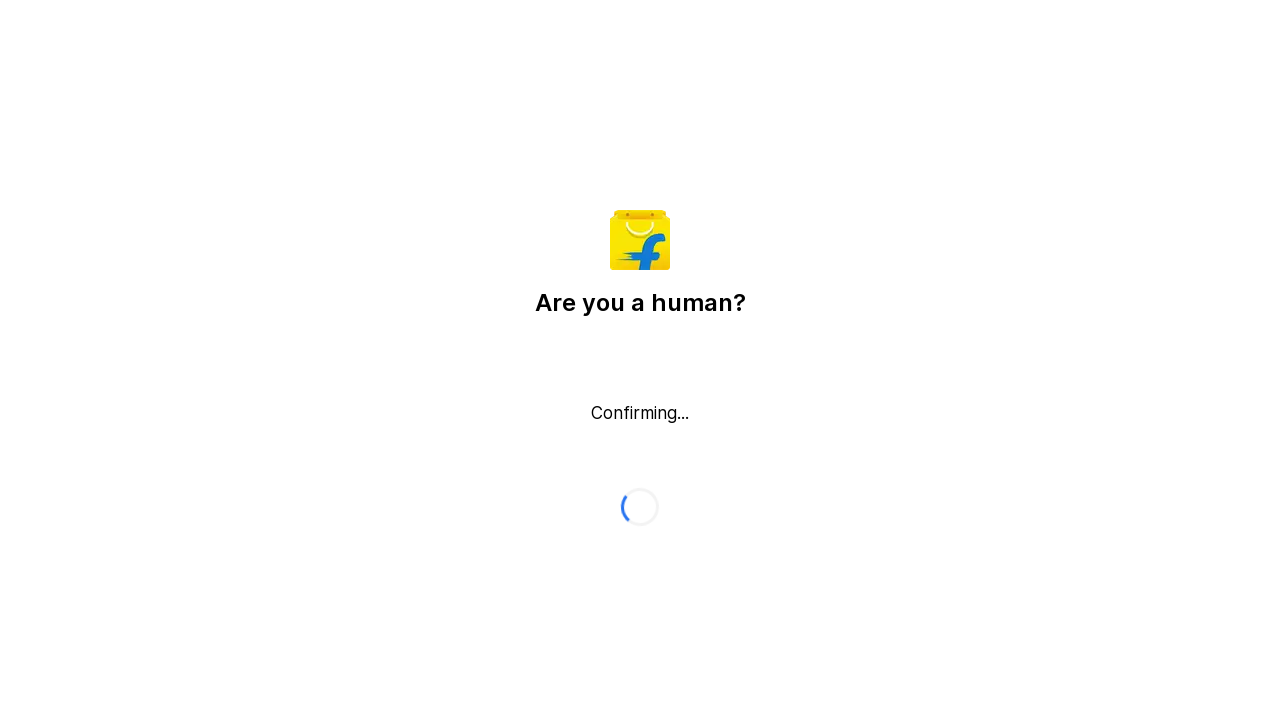

Printed URL verification success message
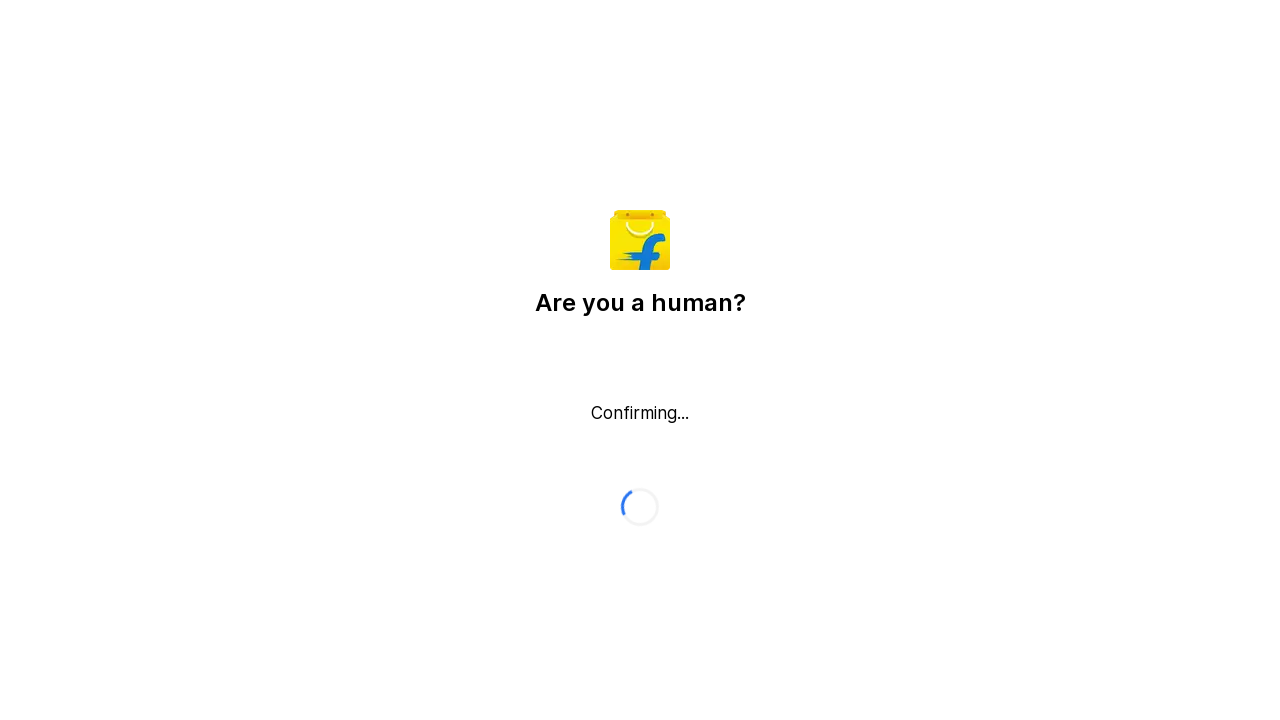

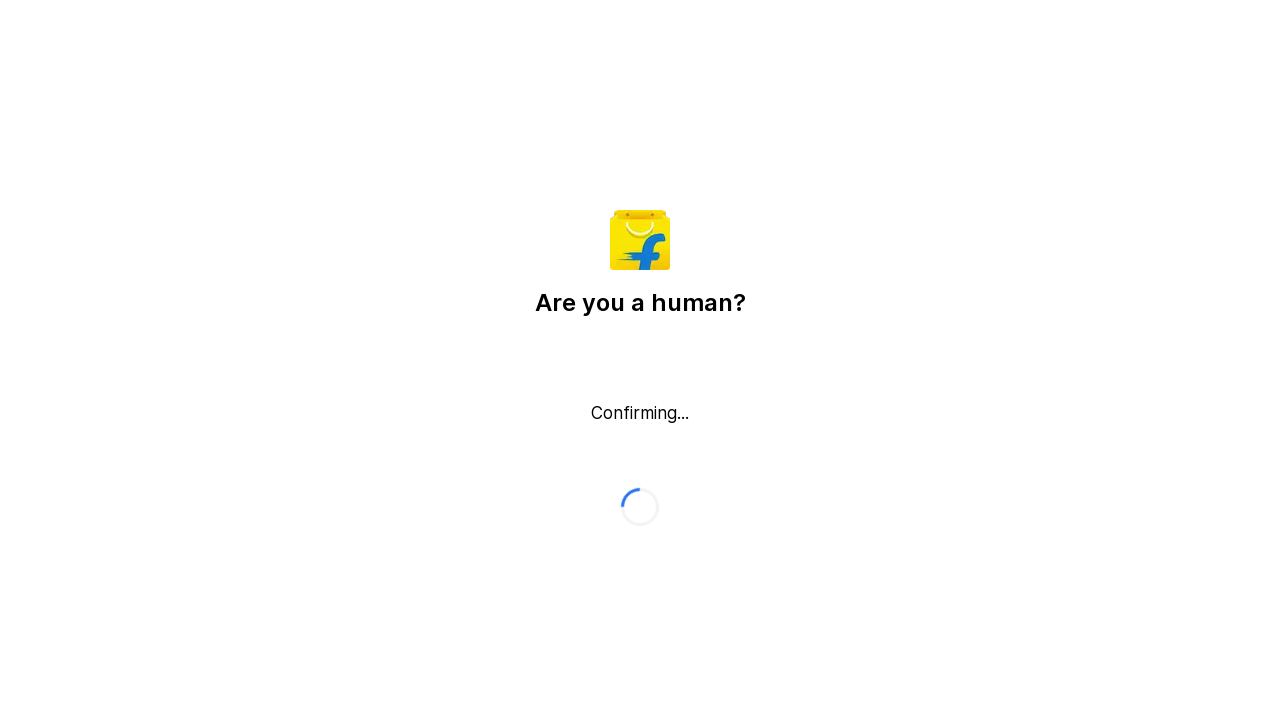